Tests JavaScript error logging by navigating to a test page, clicking a button that triggers a JavaScript exception, and verifying that the error is captured in the console logs.

Starting URL: https://www.selenium.dev/selenium/web/bidi/logEntryAdded.html

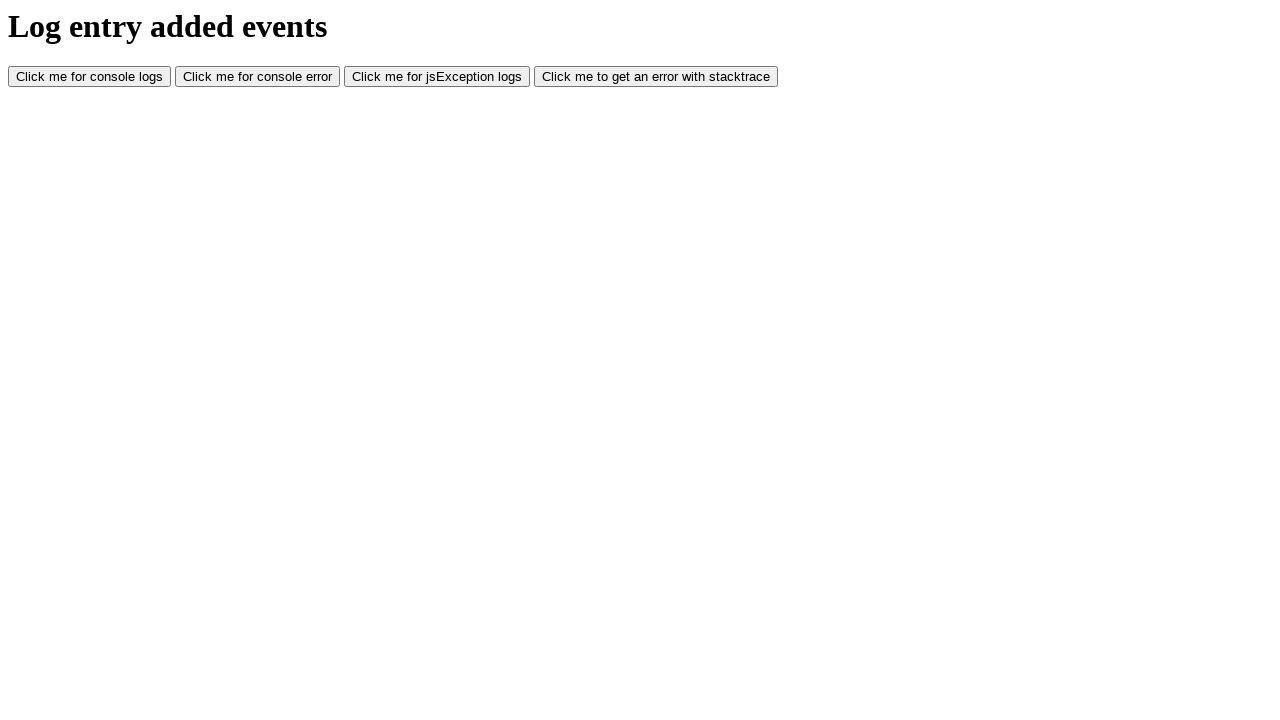

Registered console message listener
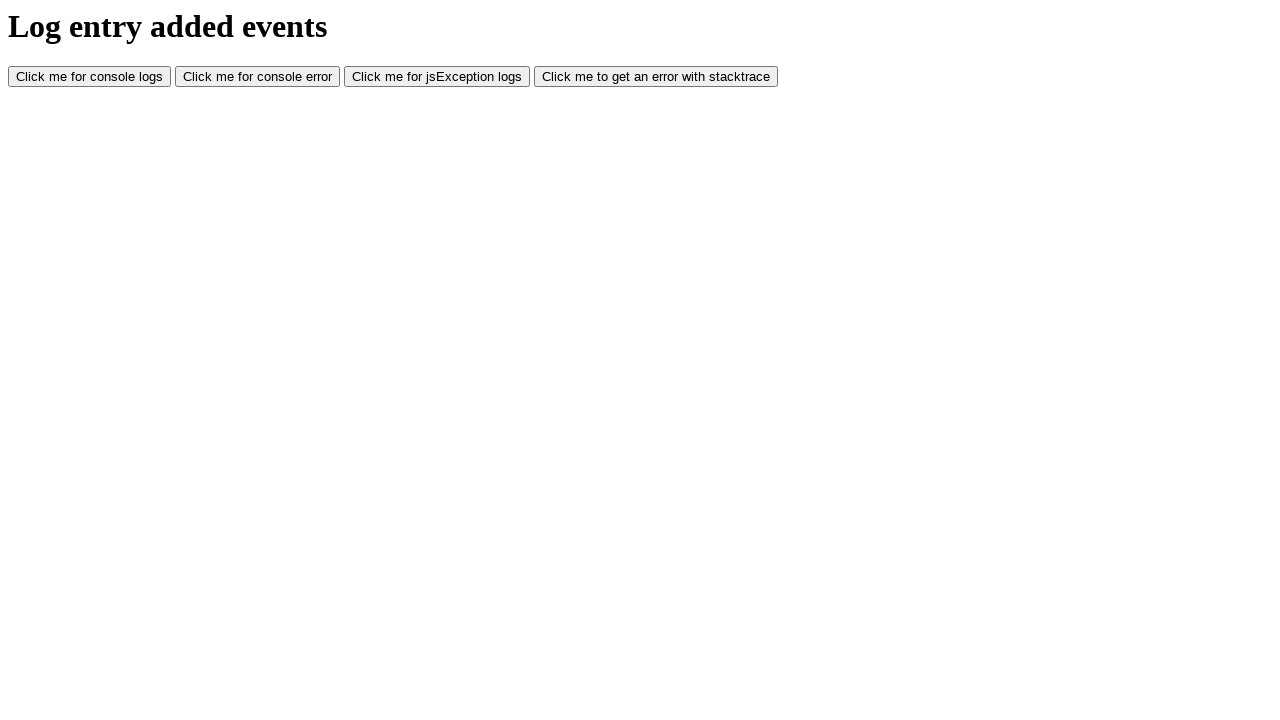

Registered page error listener
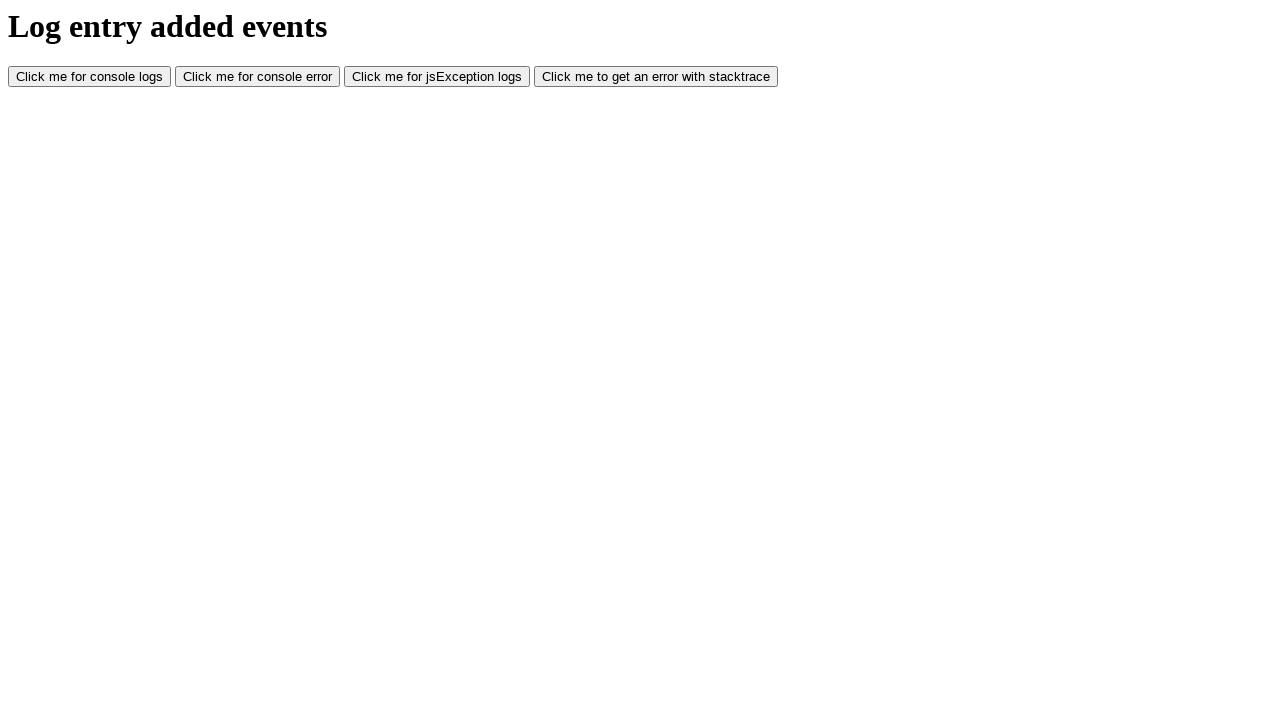

Clicked button with id 'jsException' to trigger JavaScript error at (437, 77) on xpath=//button[@id='jsException']
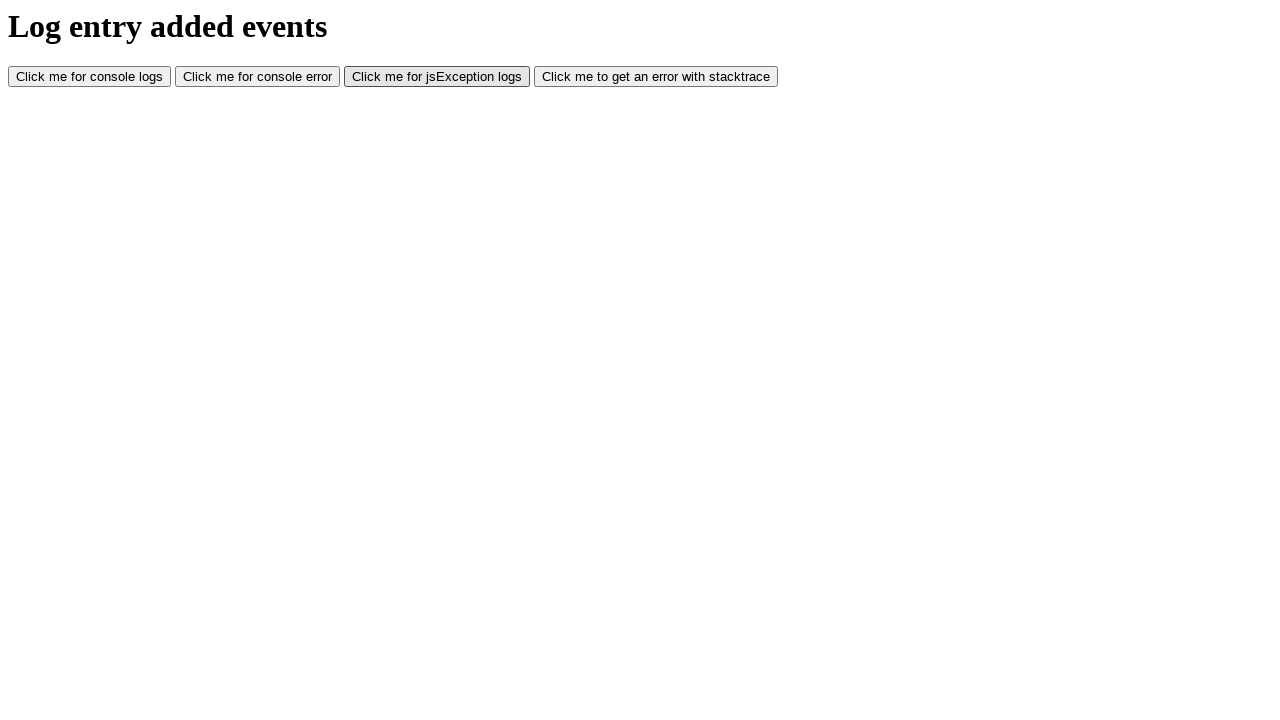

Waited 1000ms for JavaScript error to be logged
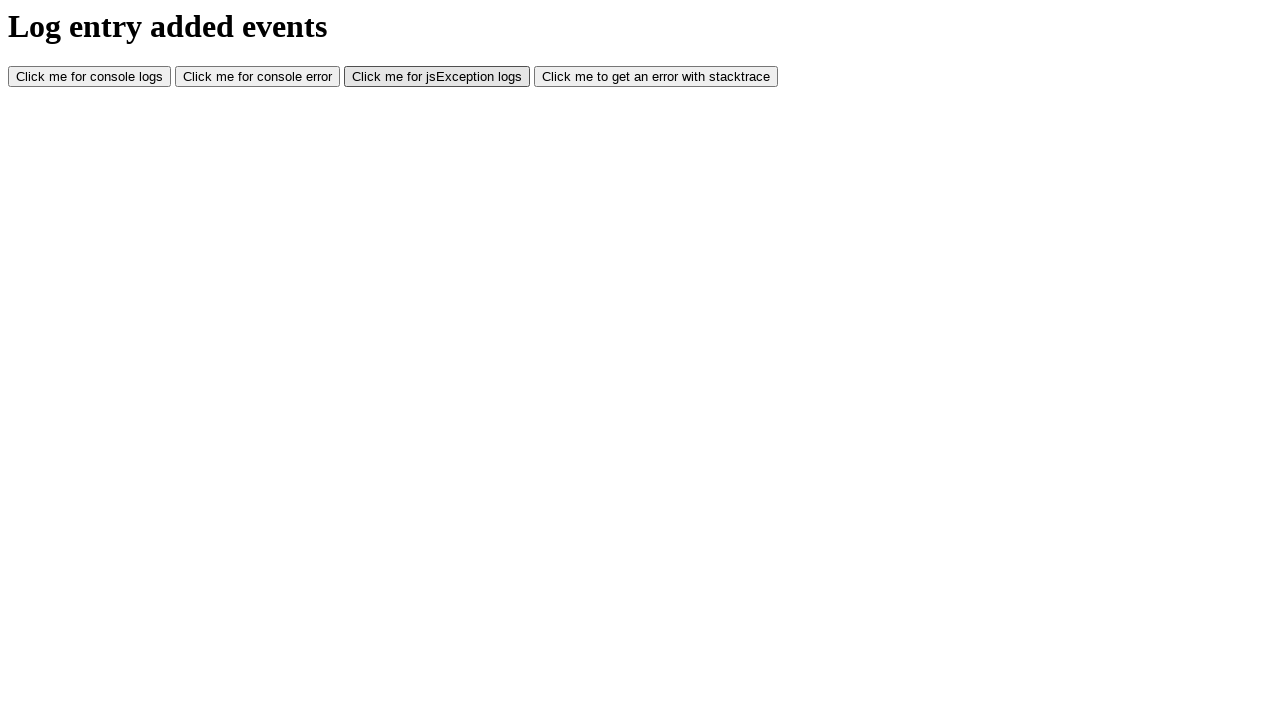

Verified that JavaScript error was captured in console or page errors
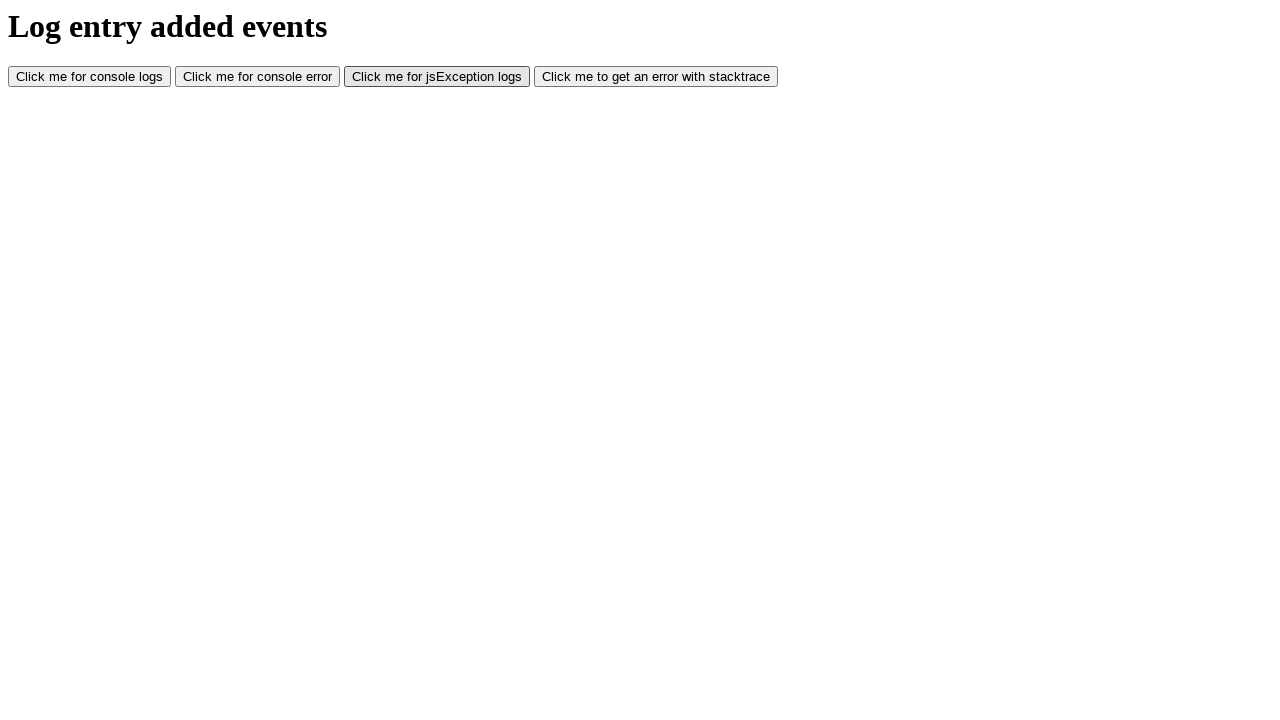

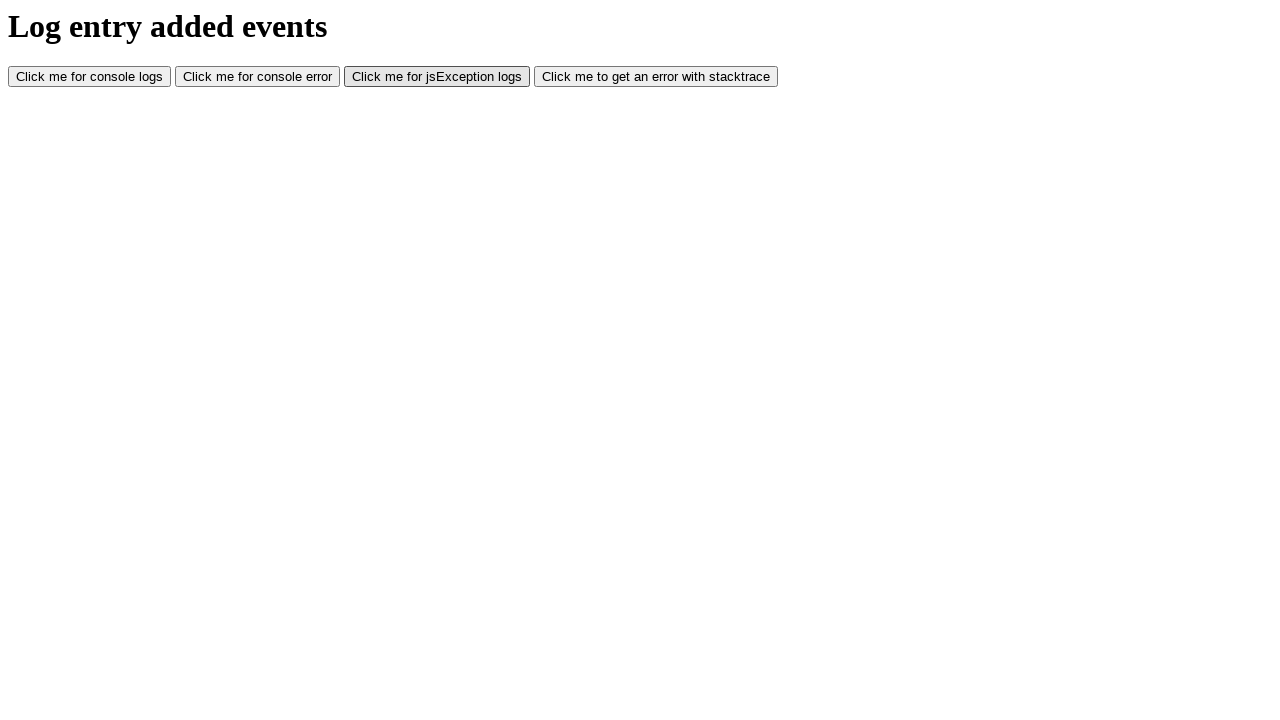